Tests JavaScript alert handling by triggering an alert within an iframe and accepting it

Starting URL: https://www.w3schools.com/js/tryit.asp?filename=tryjs_alert

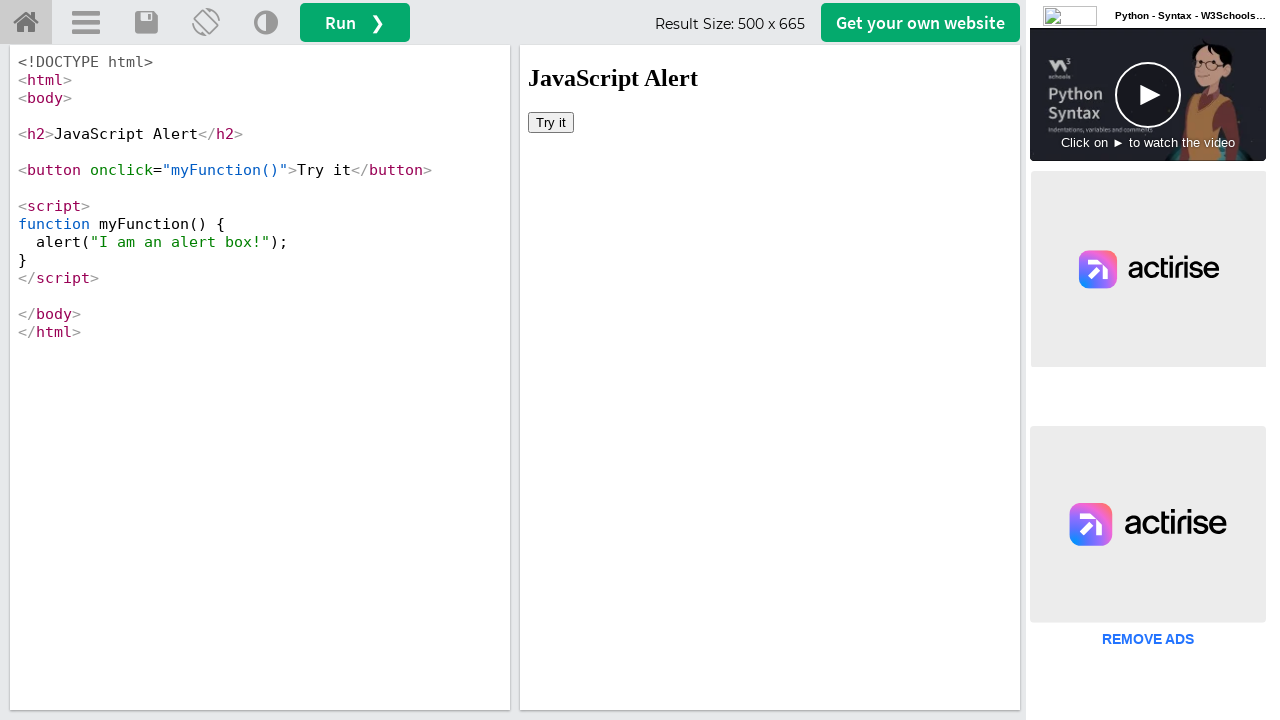

Switched to iframeResult frame
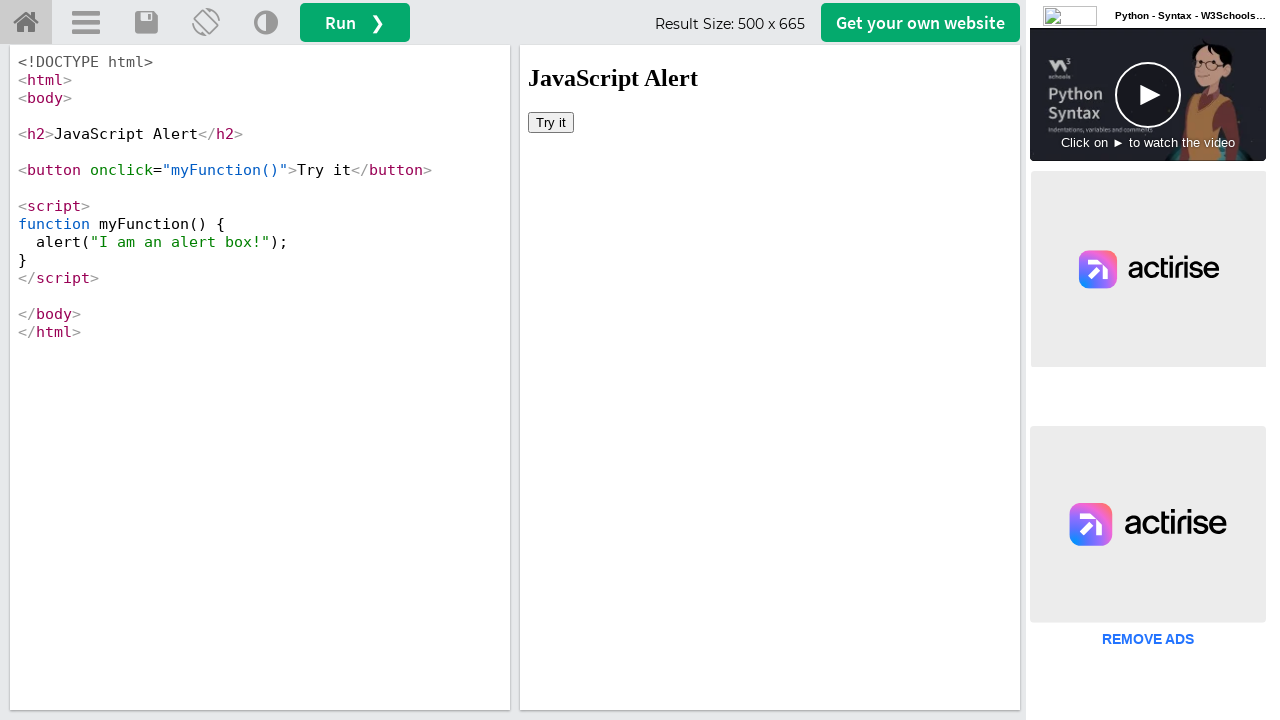

Clicked button to trigger JavaScript alert at (551, 122) on button
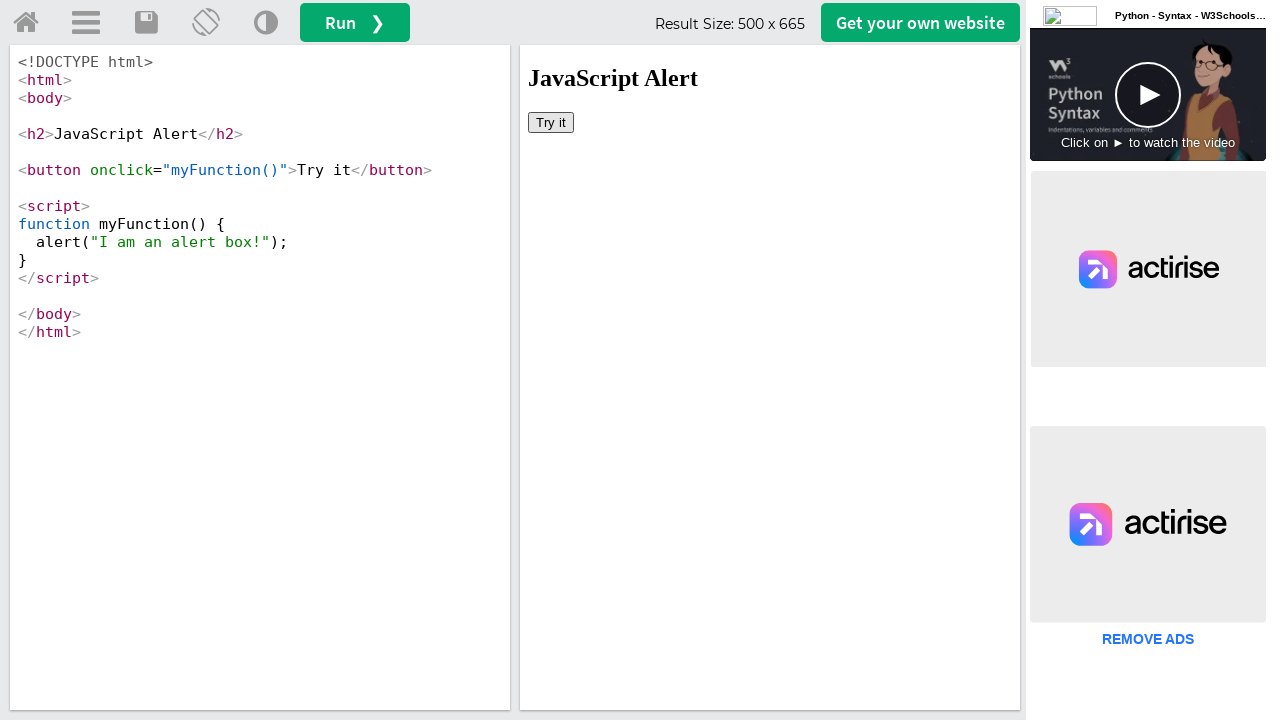

Set up dialog handler to accept alert
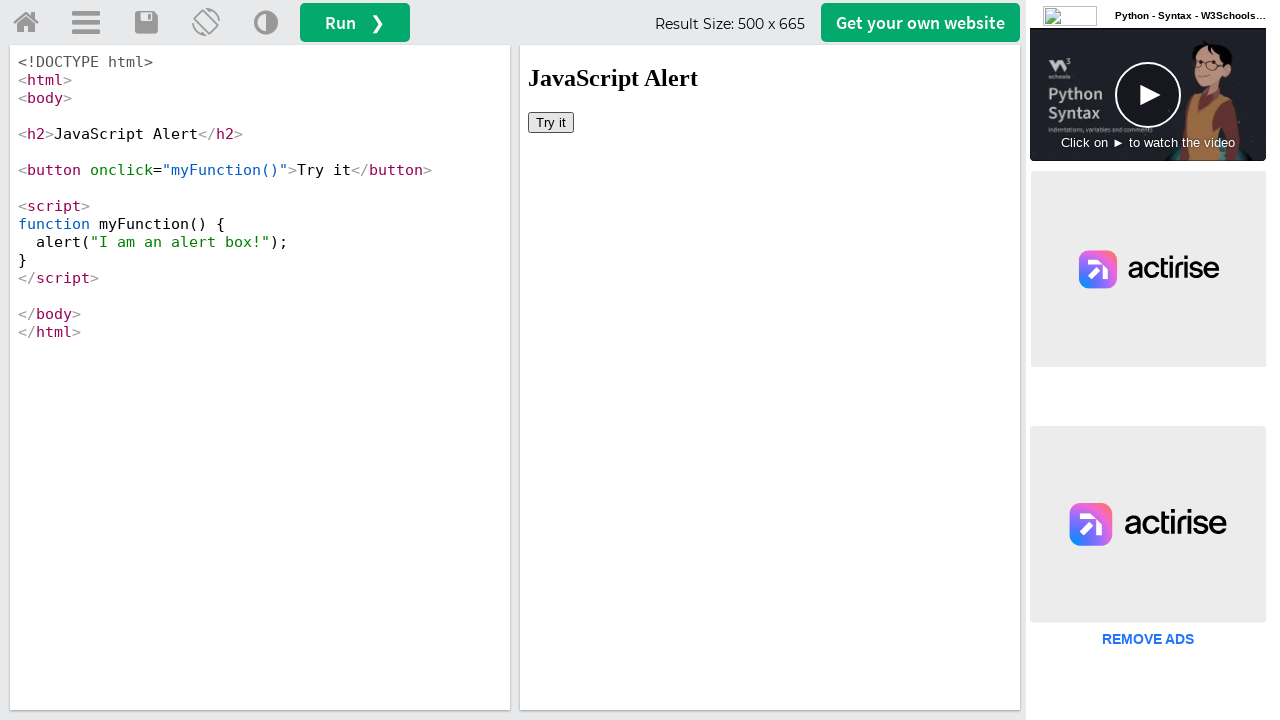

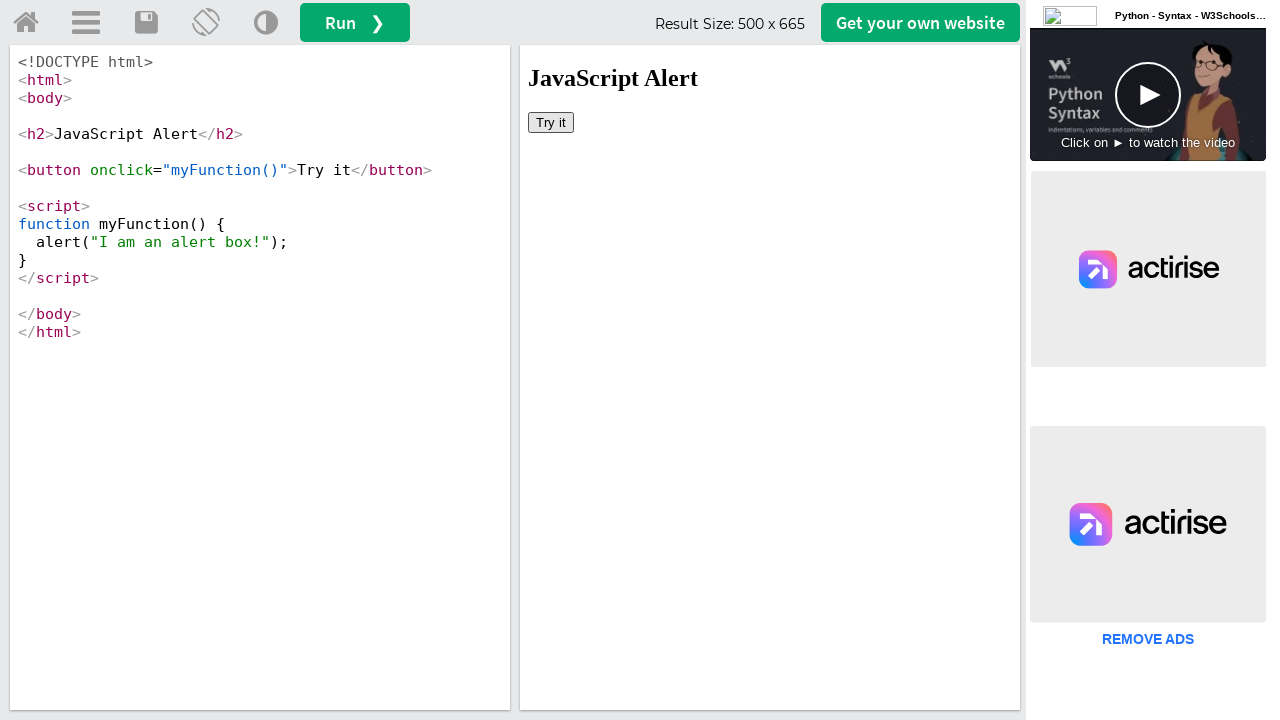